Tests a basic HTML form by filling in username, password, and selecting a dropdown value, then submitting and verifying the submitted values appear correctly on the results page.

Starting URL: https://testpages.eviltester.com/styled/basic-html-form-test.html

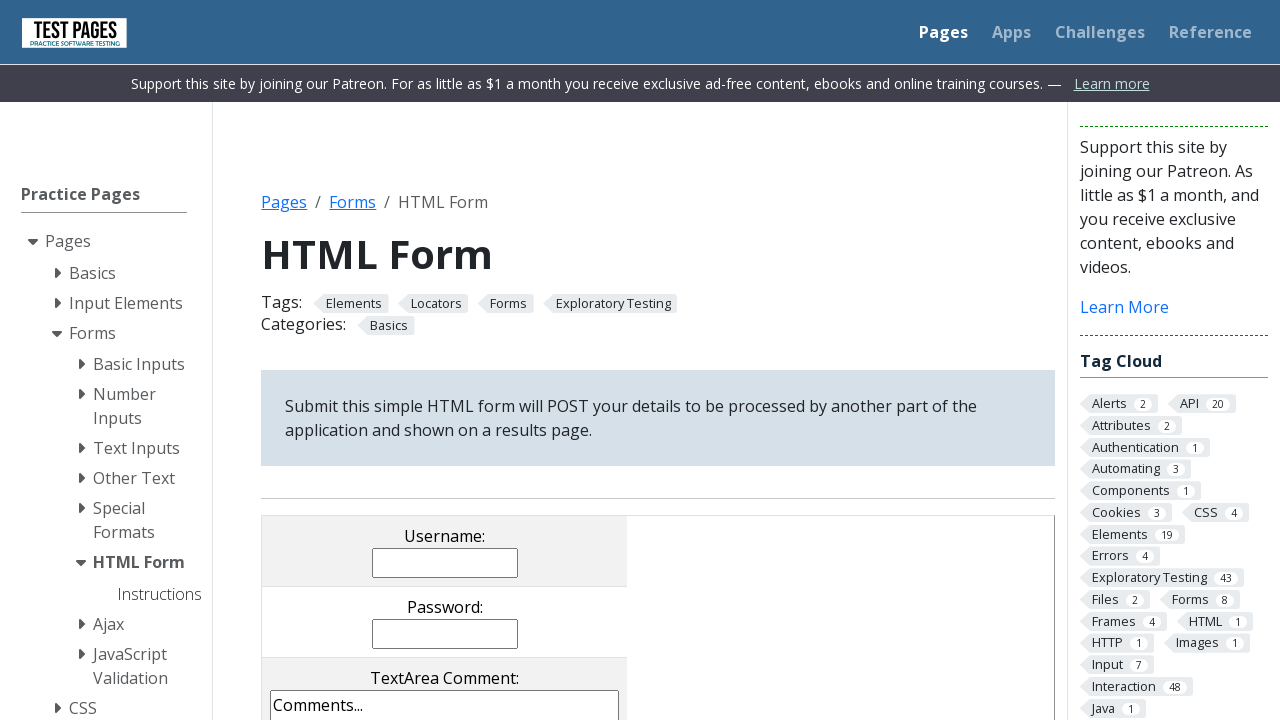

Filled username field with 'TestTostTast' on input[name='username']
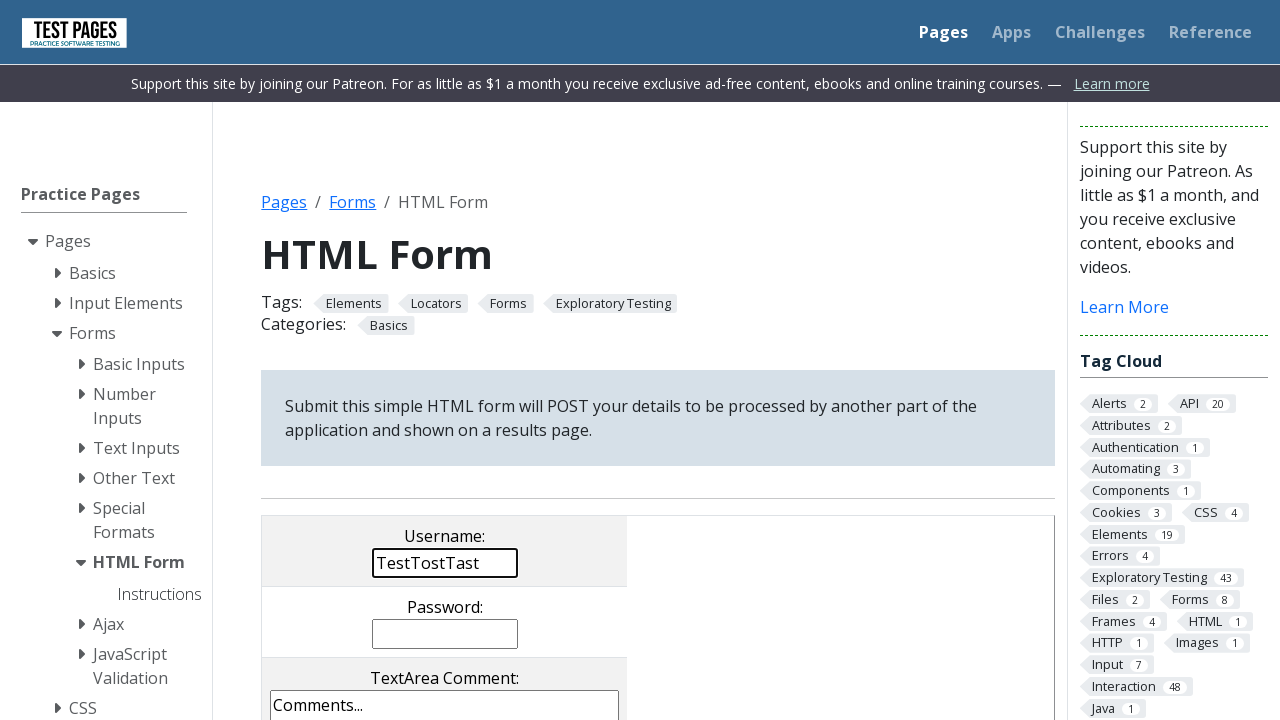

Filled password field with 'Password1234' on input[name='password']
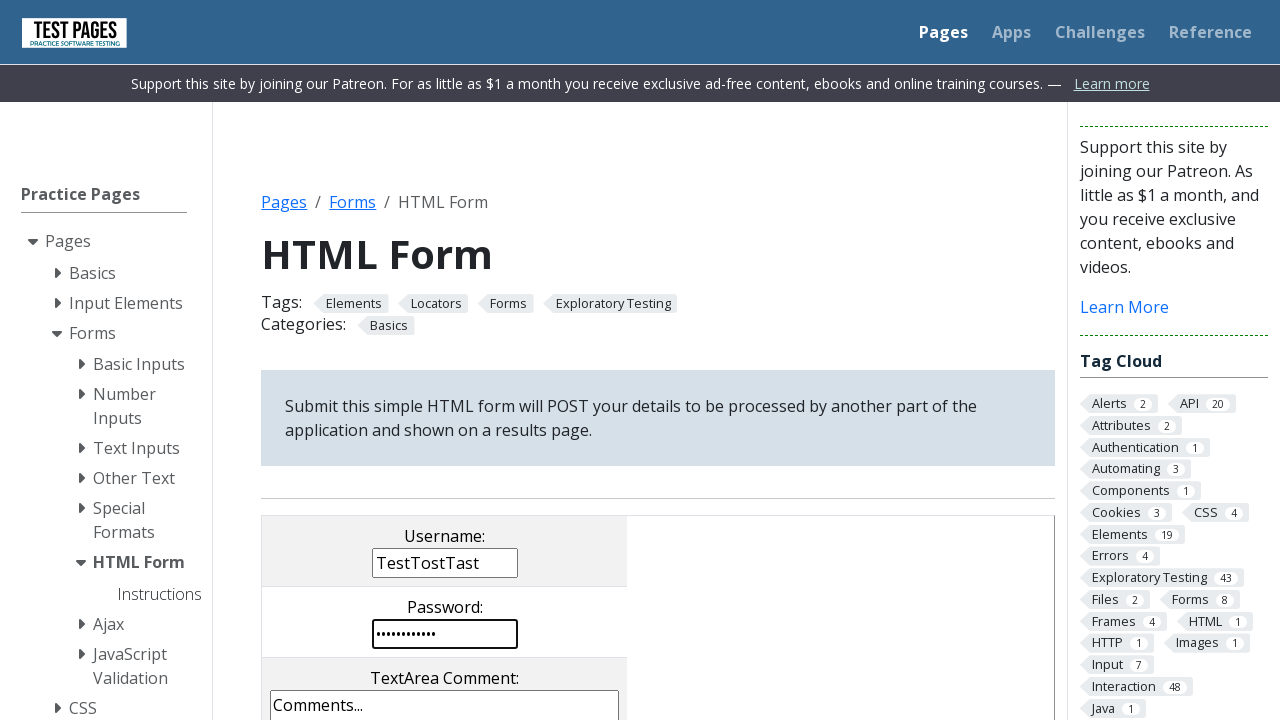

Selected dropdown option 'dd3' on select[name='dropdown']
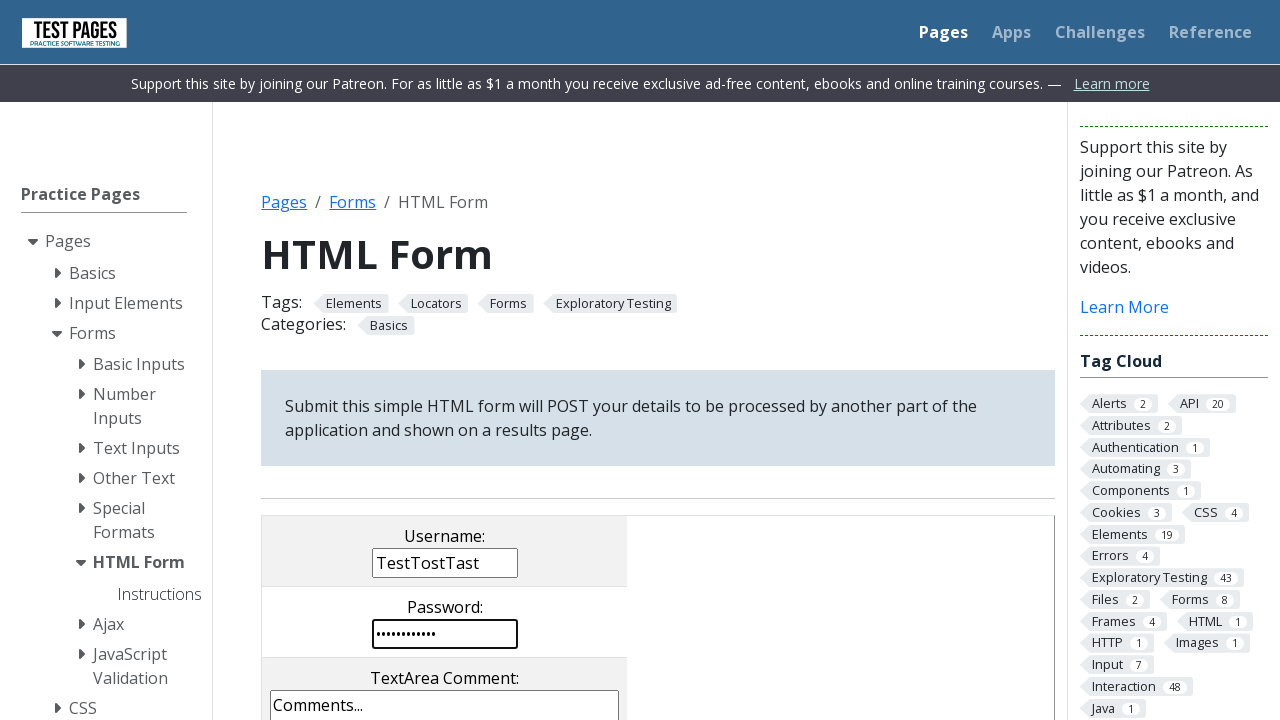

Clicked submit button at (504, 360) on input[value='submit']
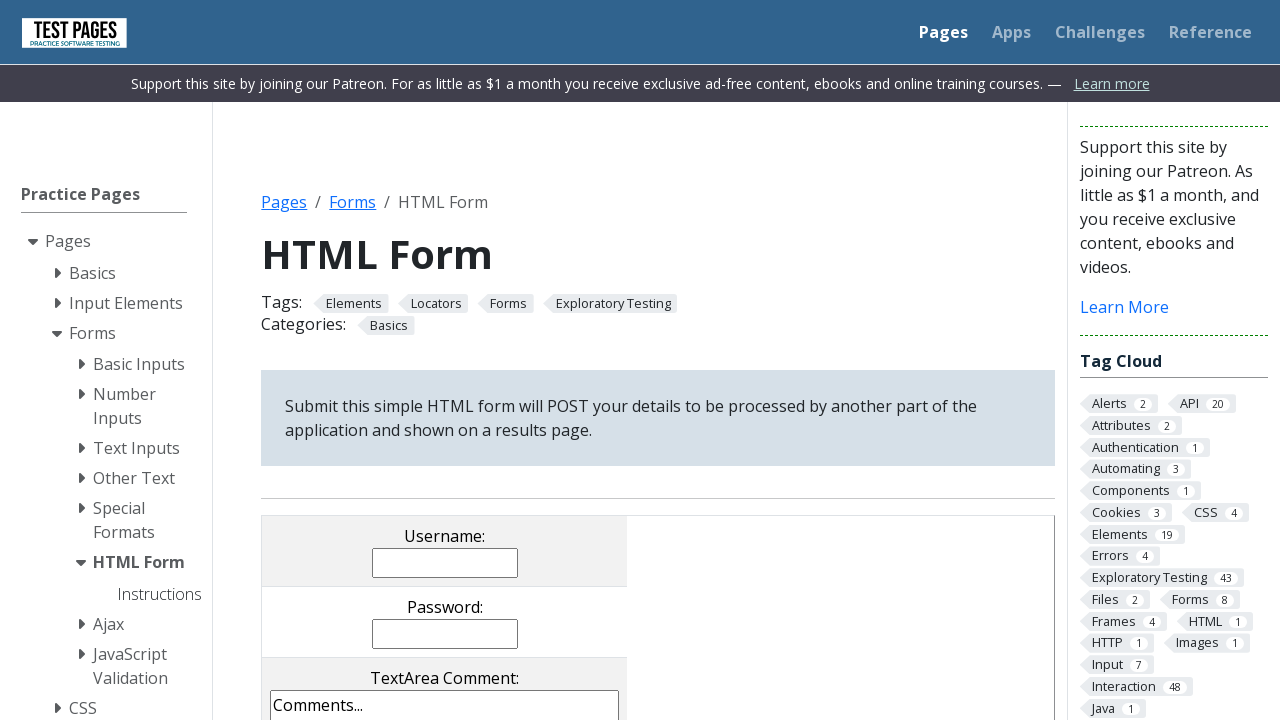

Username result field loaded
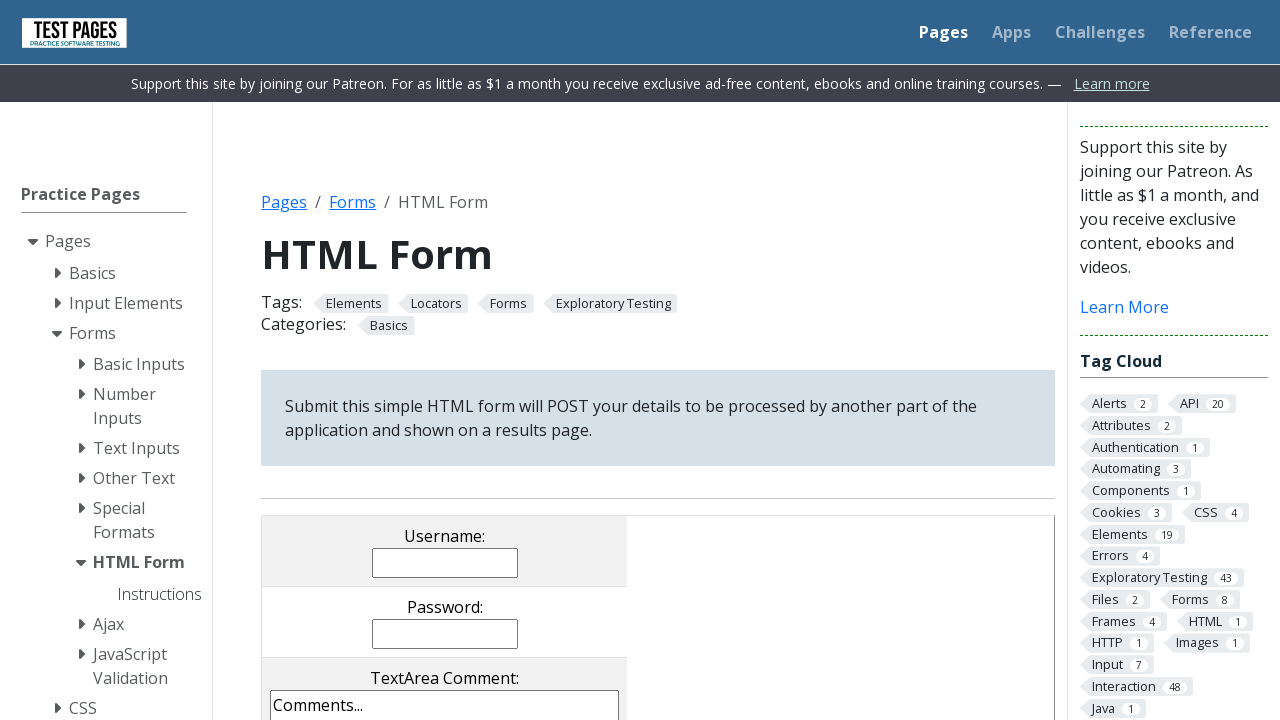

Password result field loaded
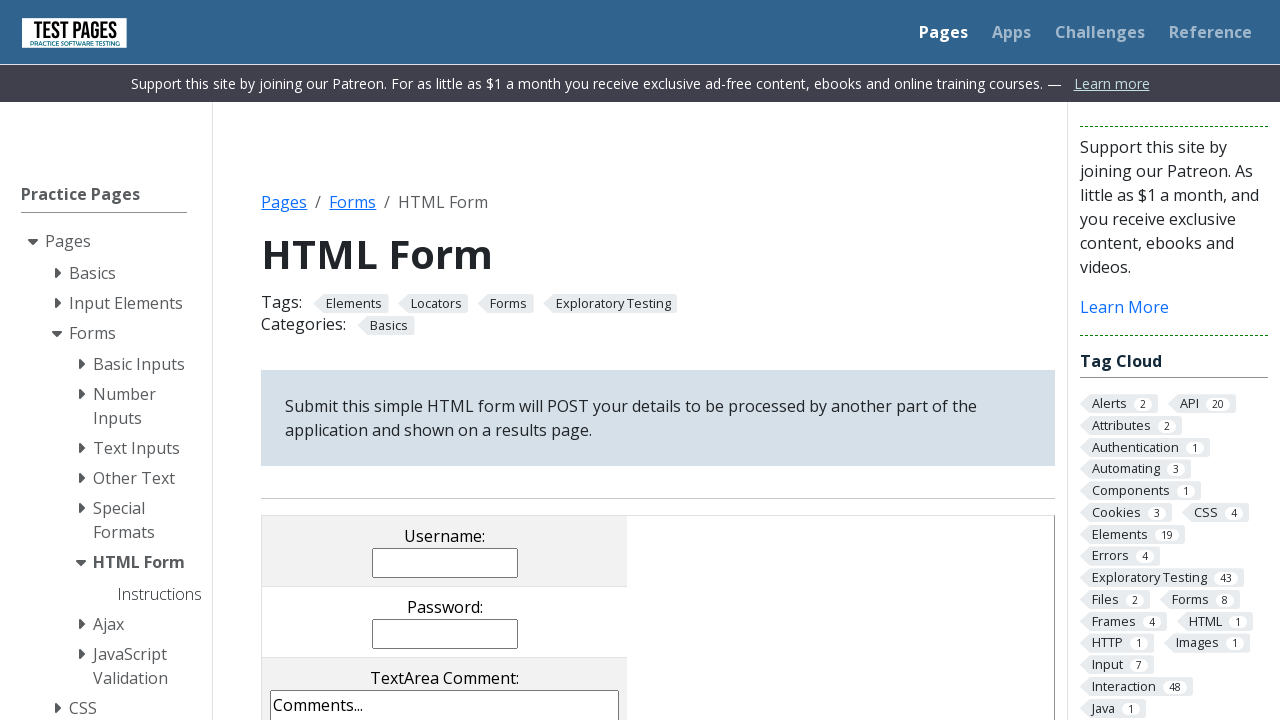

Retrieved username result text: 'TestTostTast'
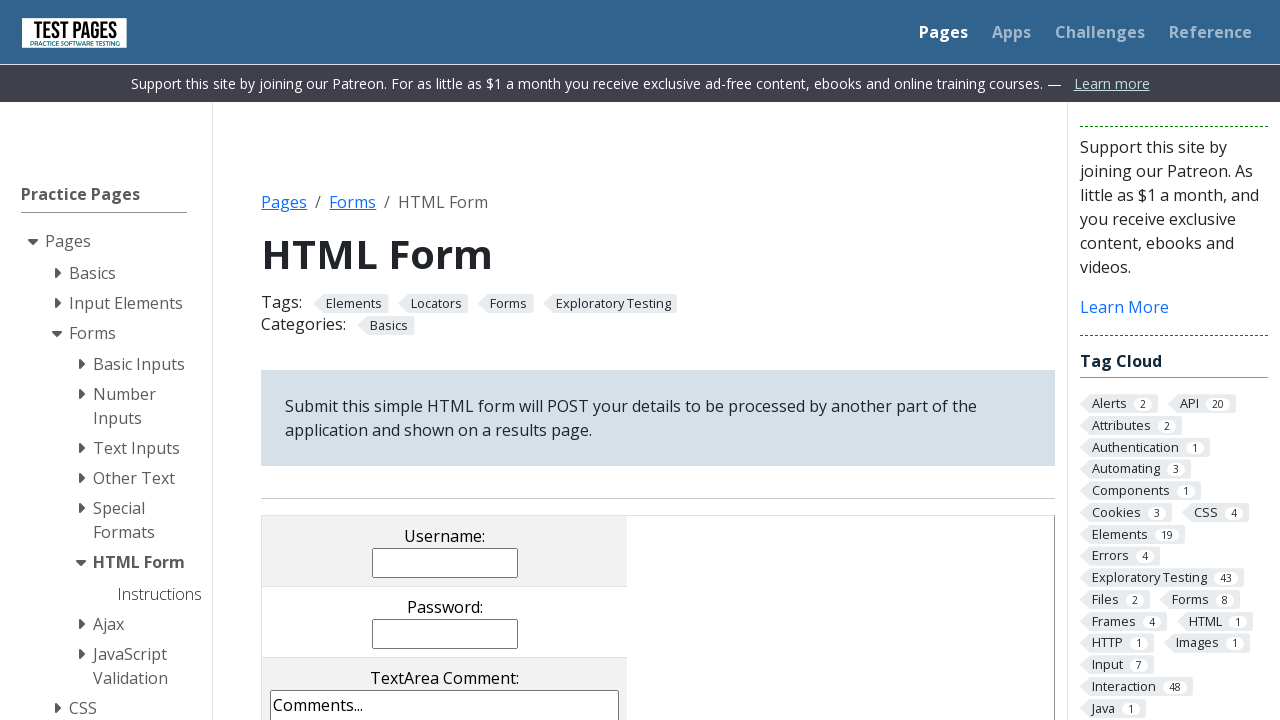

Verified username matches expected value 'TestTostTast'
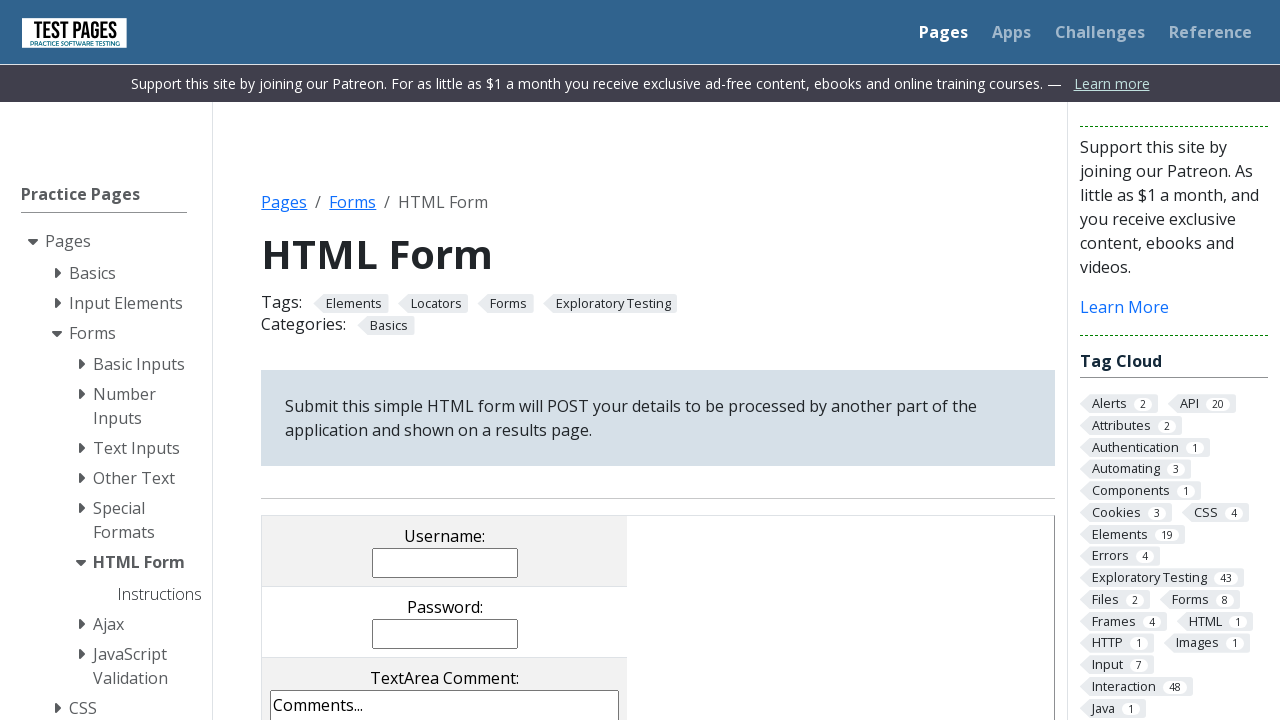

Retrieved password result text: 'Password1234'
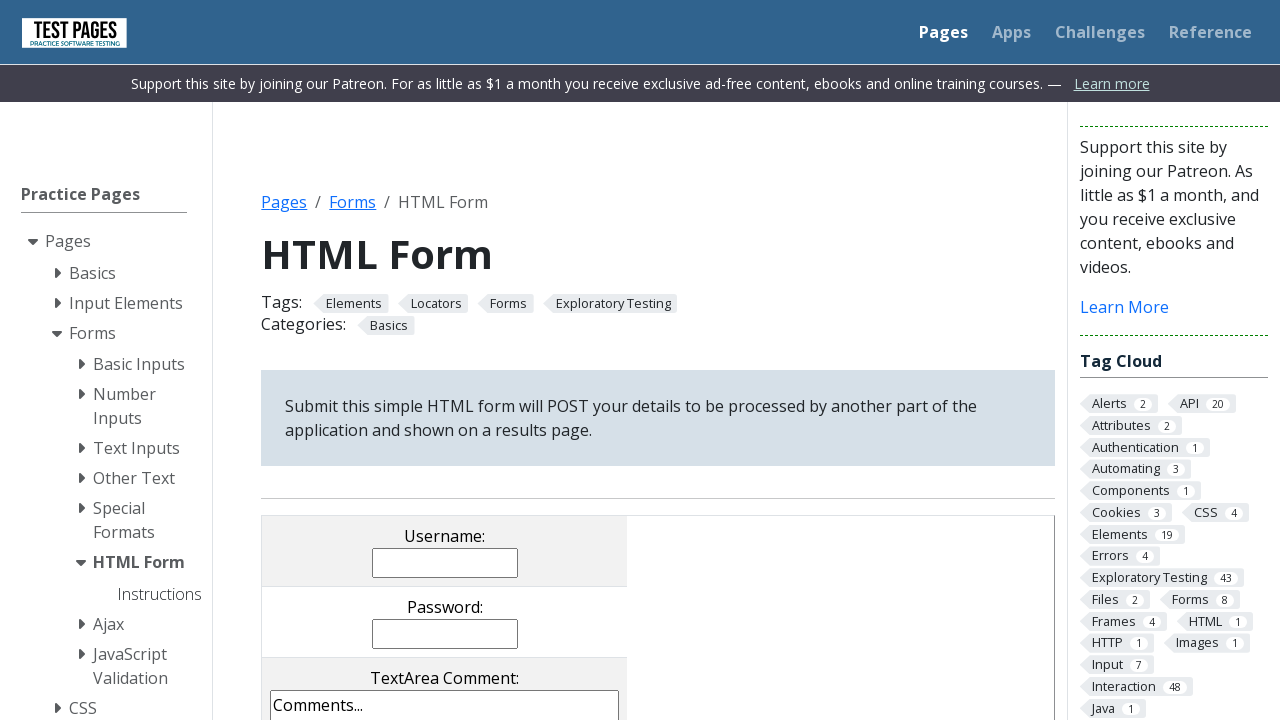

Verified password matches expected value 'Password1234'
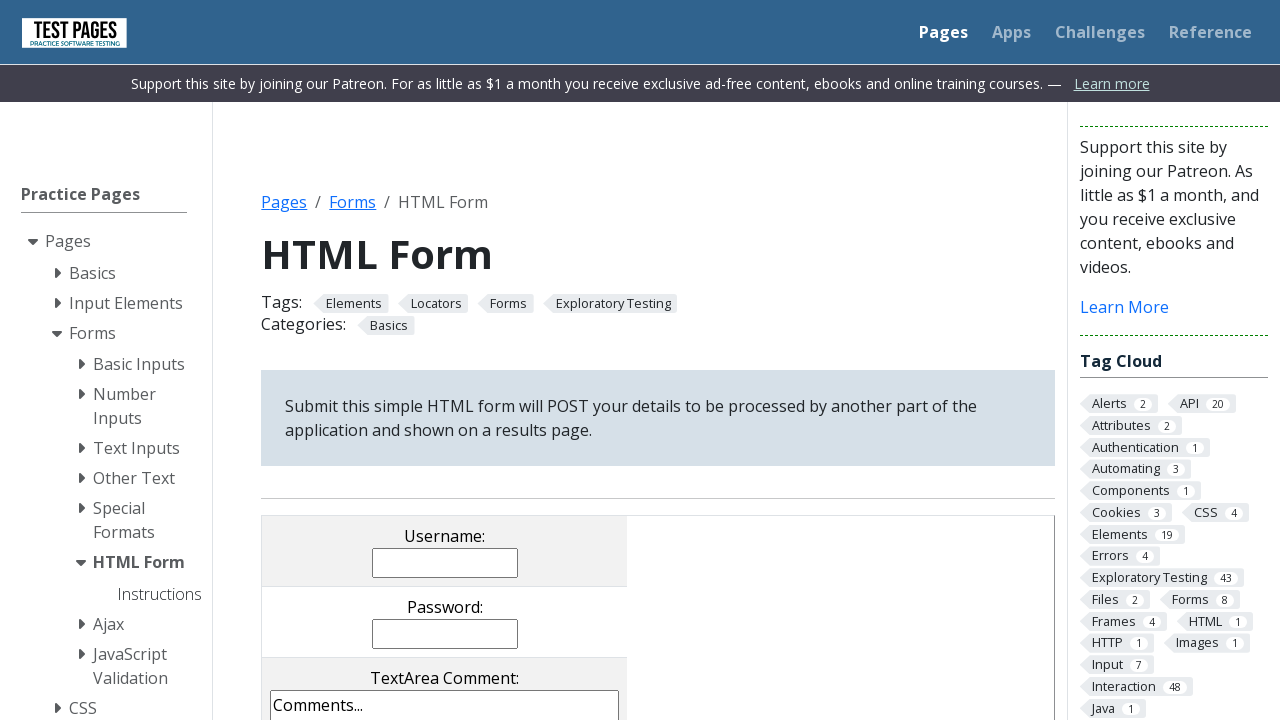

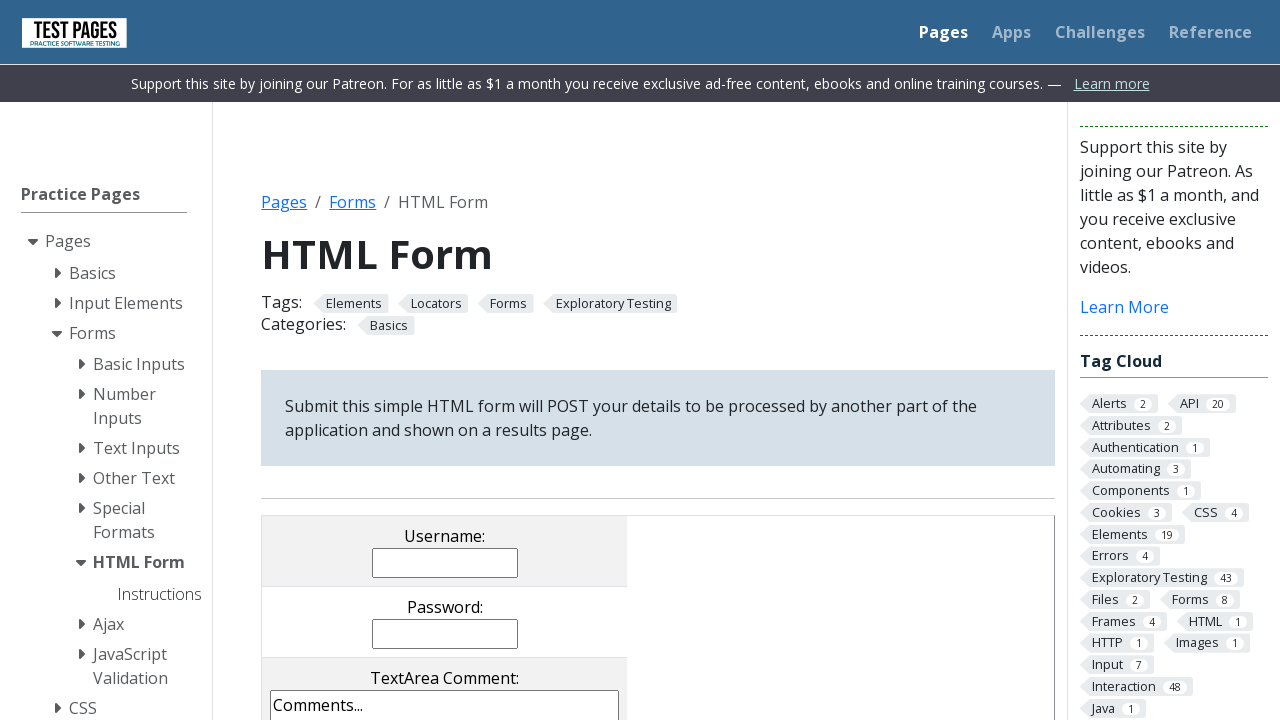